Tests a Chinese name generator by clearing the quantity input field, entering a number of names to generate, clicking the generate button, and waiting for the results to appear.

Starting URL: https://www.qqxiuzi.cn/zh/xingming/

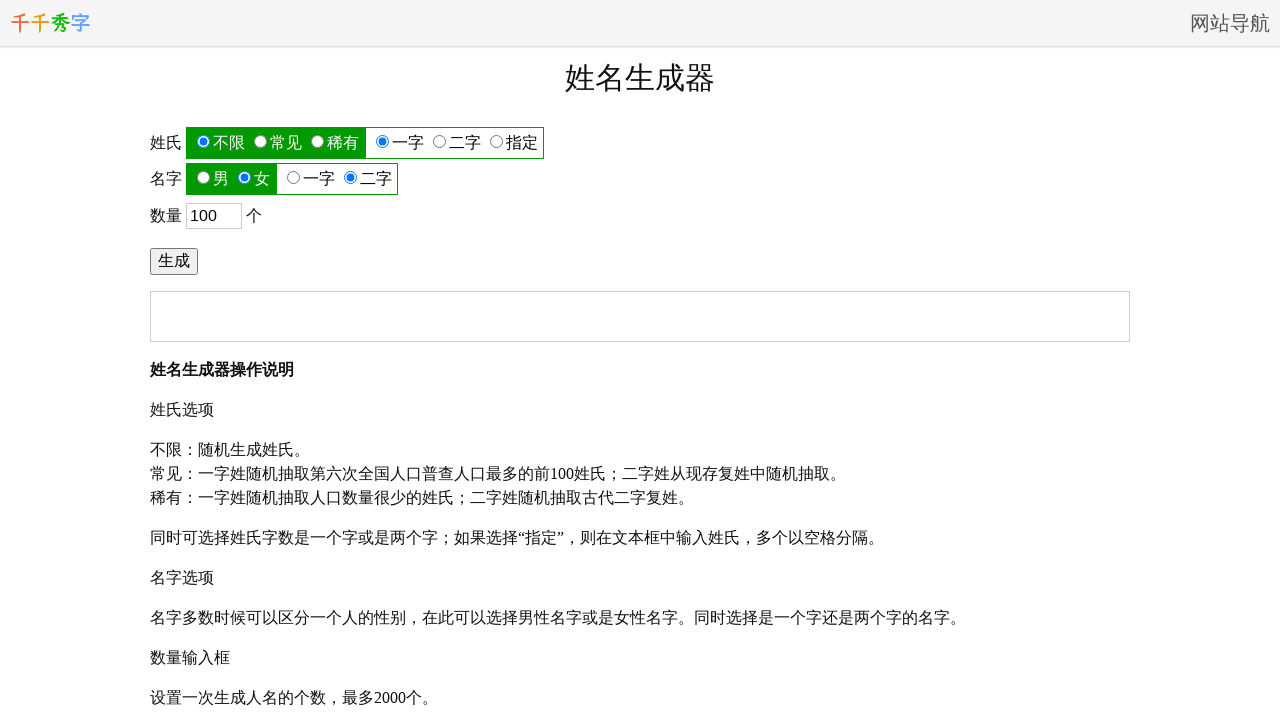

Cleared the quantity input field on //*[@id="num"]
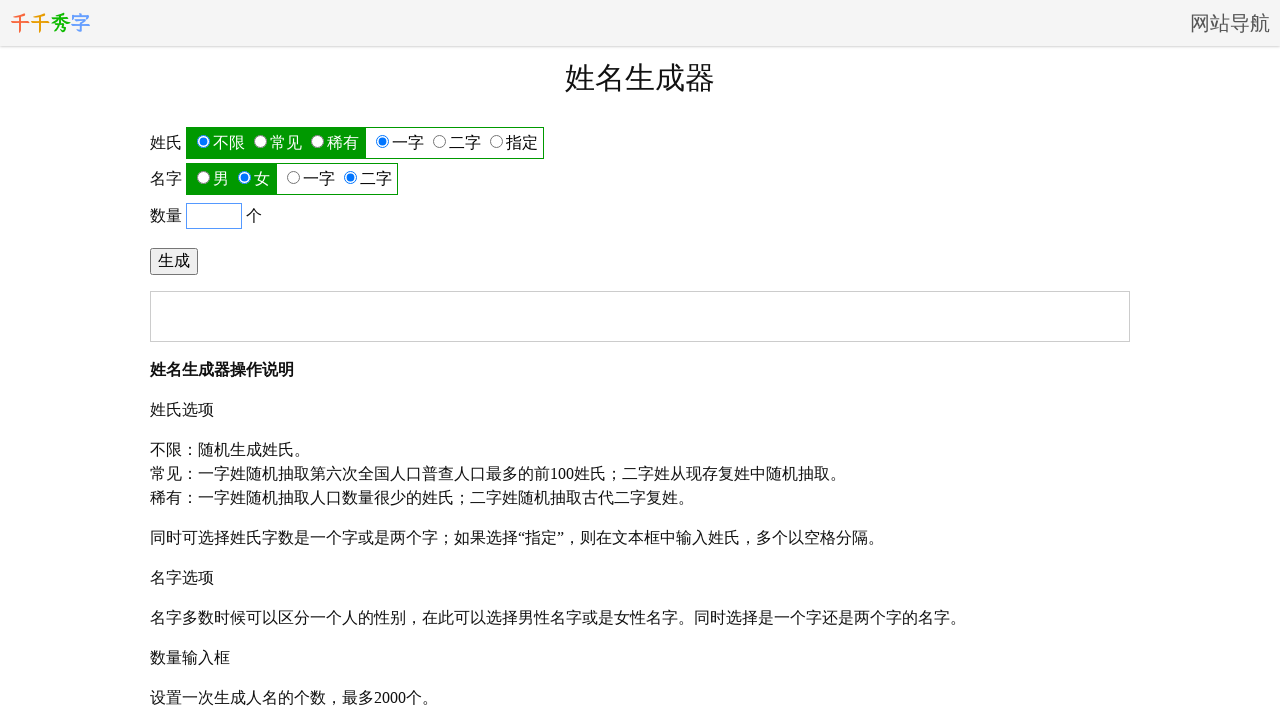

Entered 100 as the number of names to generate on //*[@id="num"]
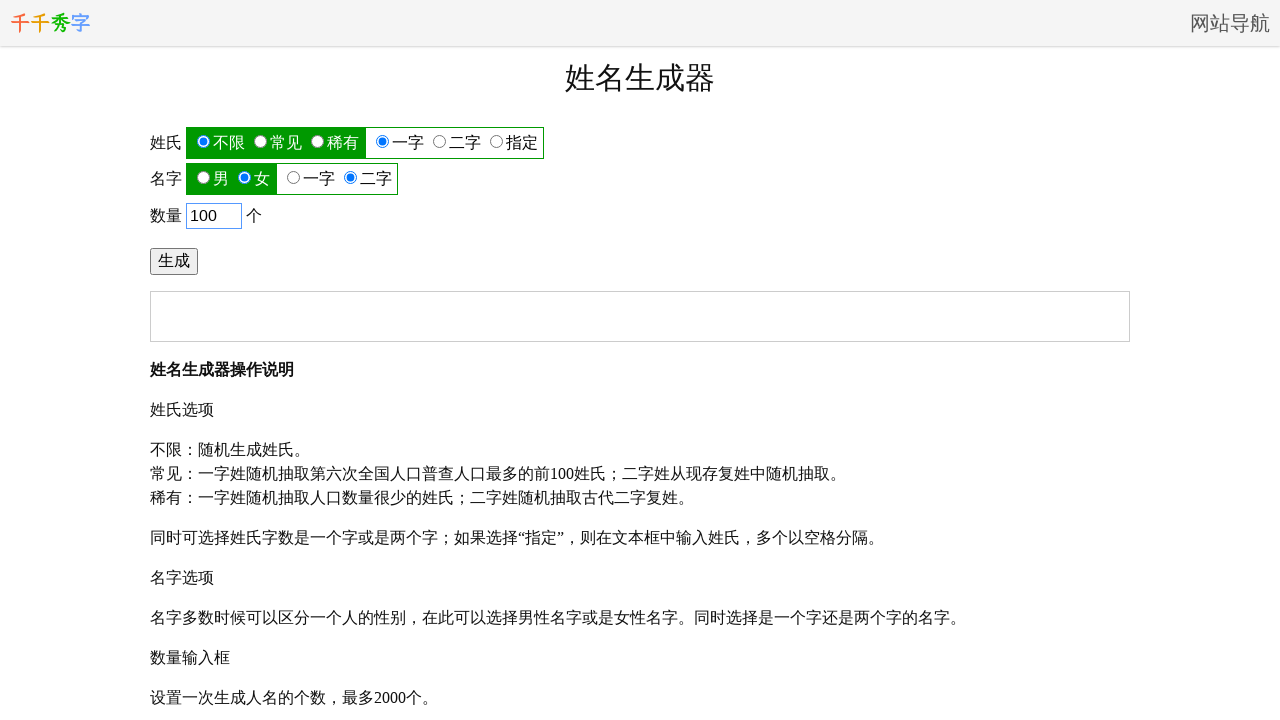

Clicked the generate button at (174, 262) on xpath=//html/body/div[3]/p[1]/input
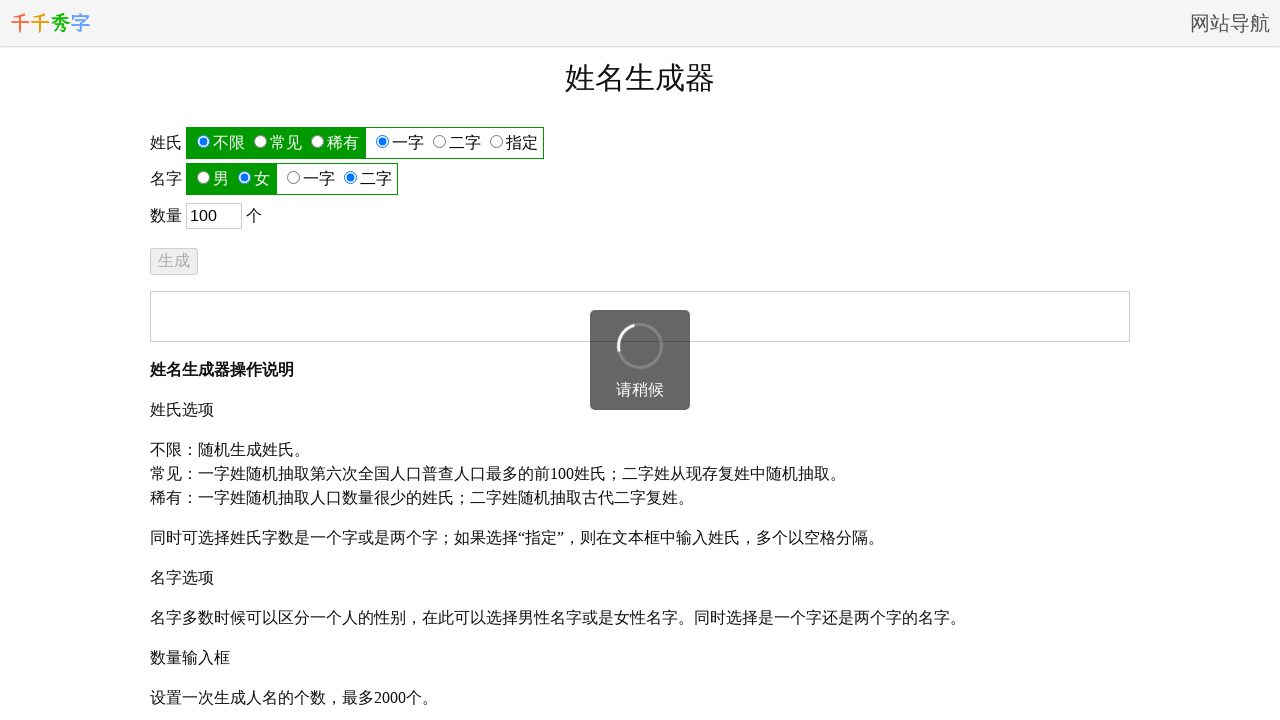

Generated names appeared in the results section
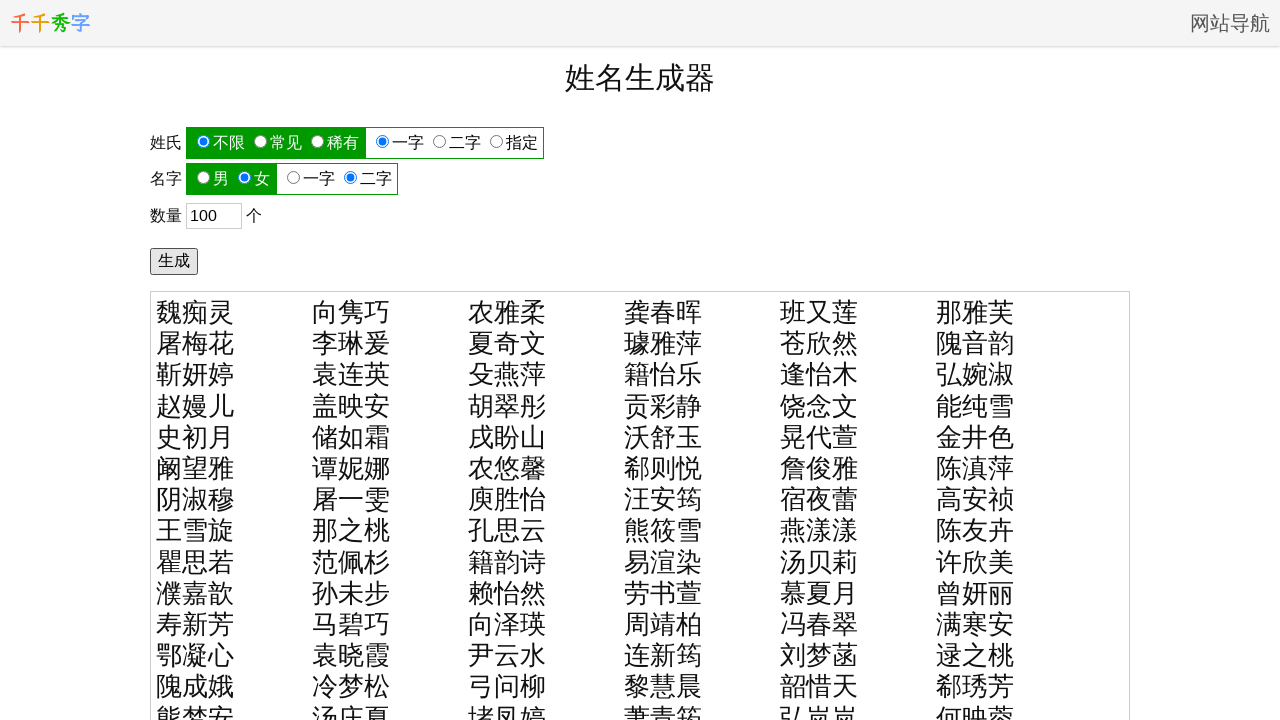

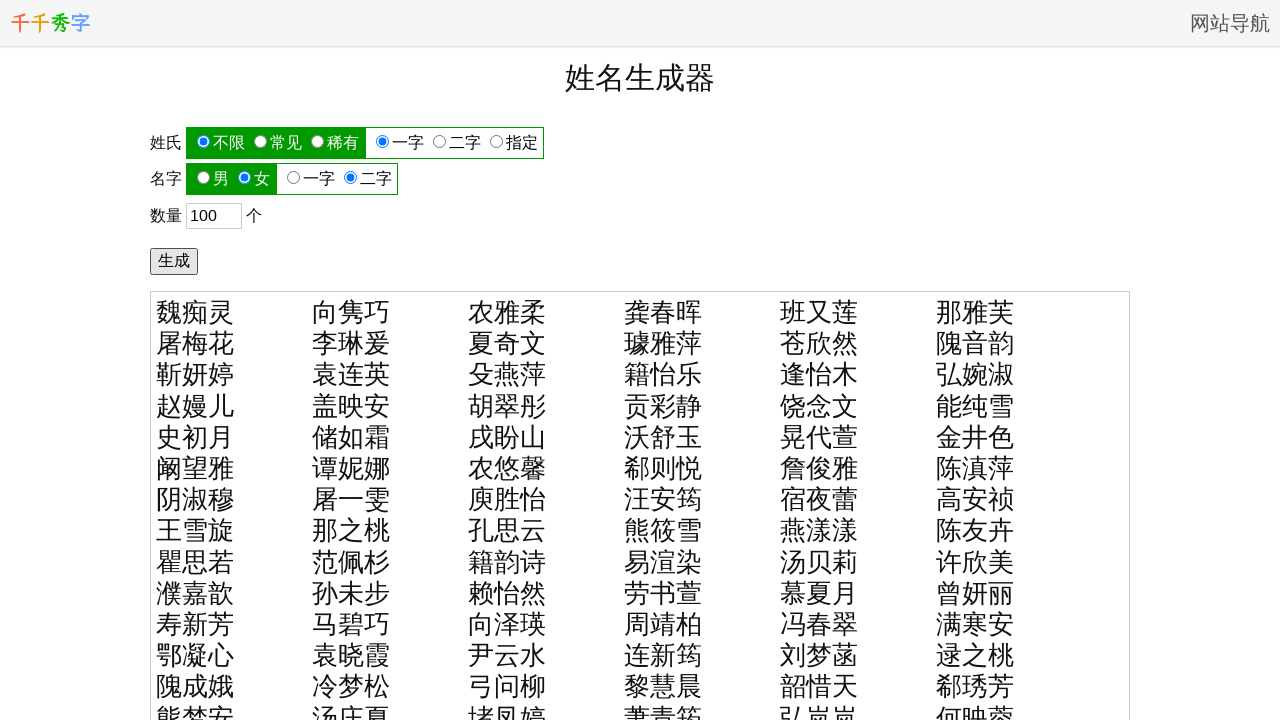